Tests JavaScript alert handling by clicking a button that triggers an alert and then accepting (dismissing) the alert dialog

Starting URL: https://demoqa.com/alerts

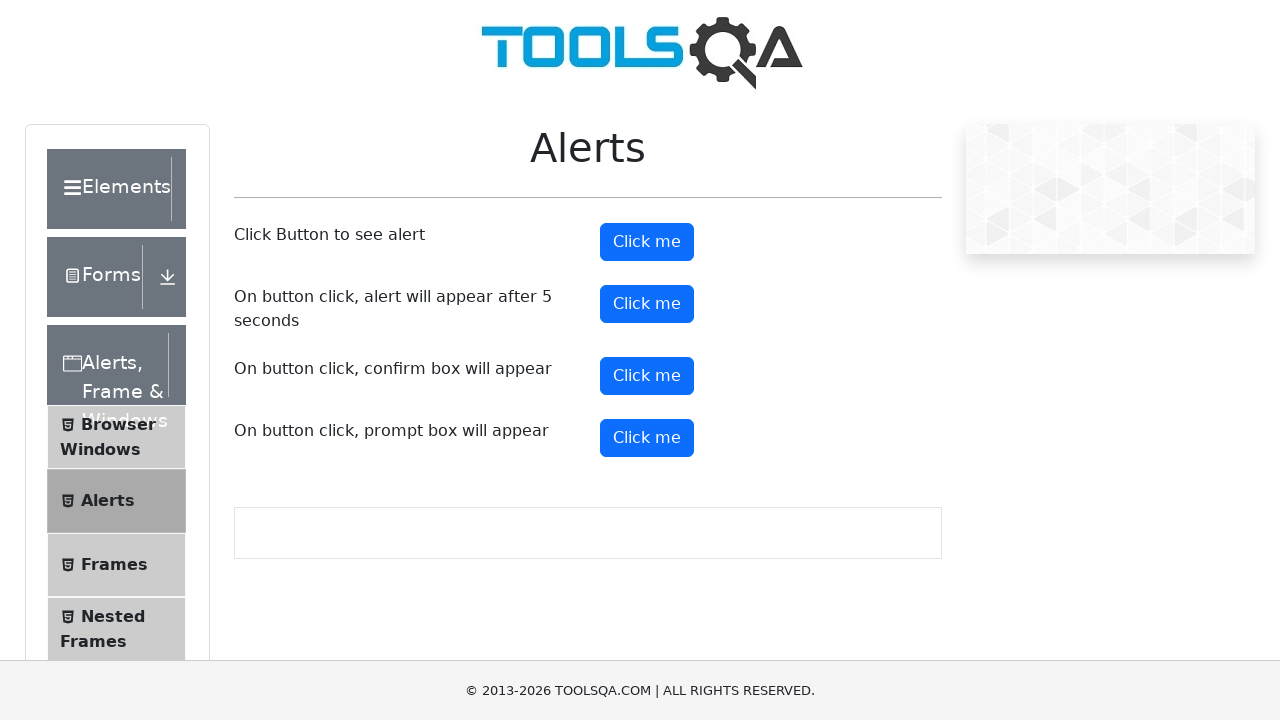

Clicked alert button to trigger JavaScript alert at (647, 242) on #alertButton
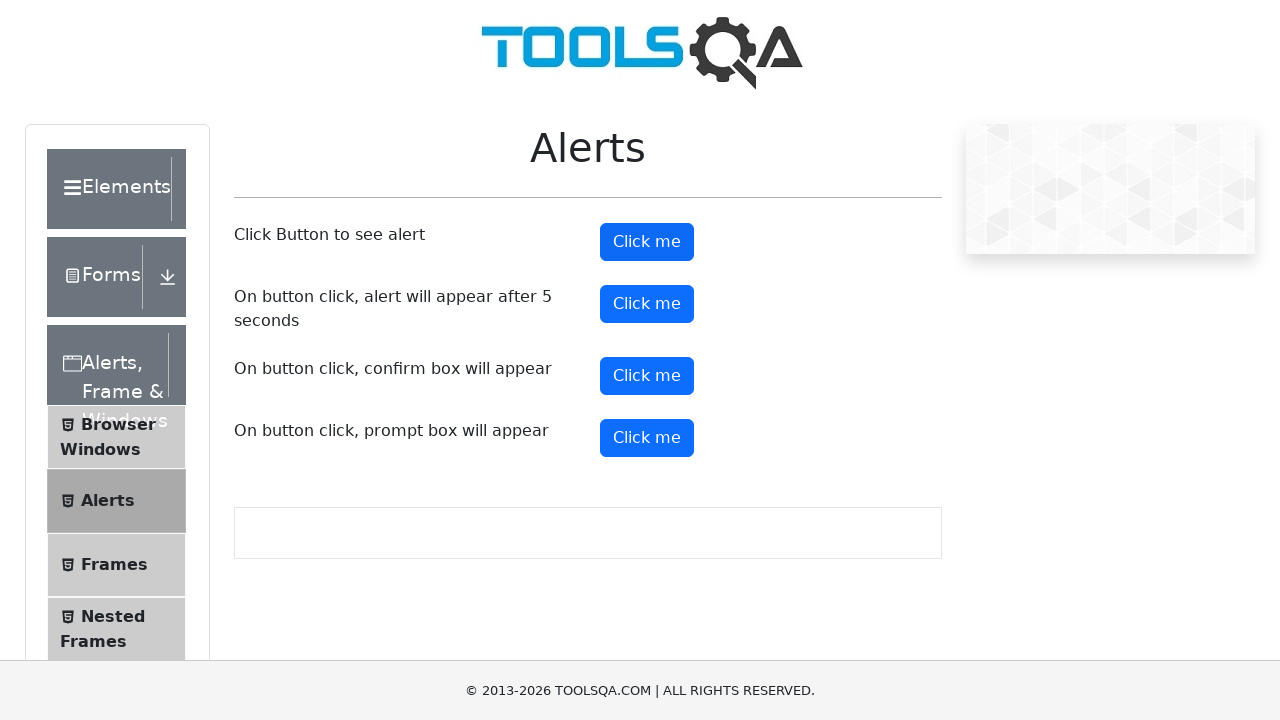

Set up dialog handler to accept alerts
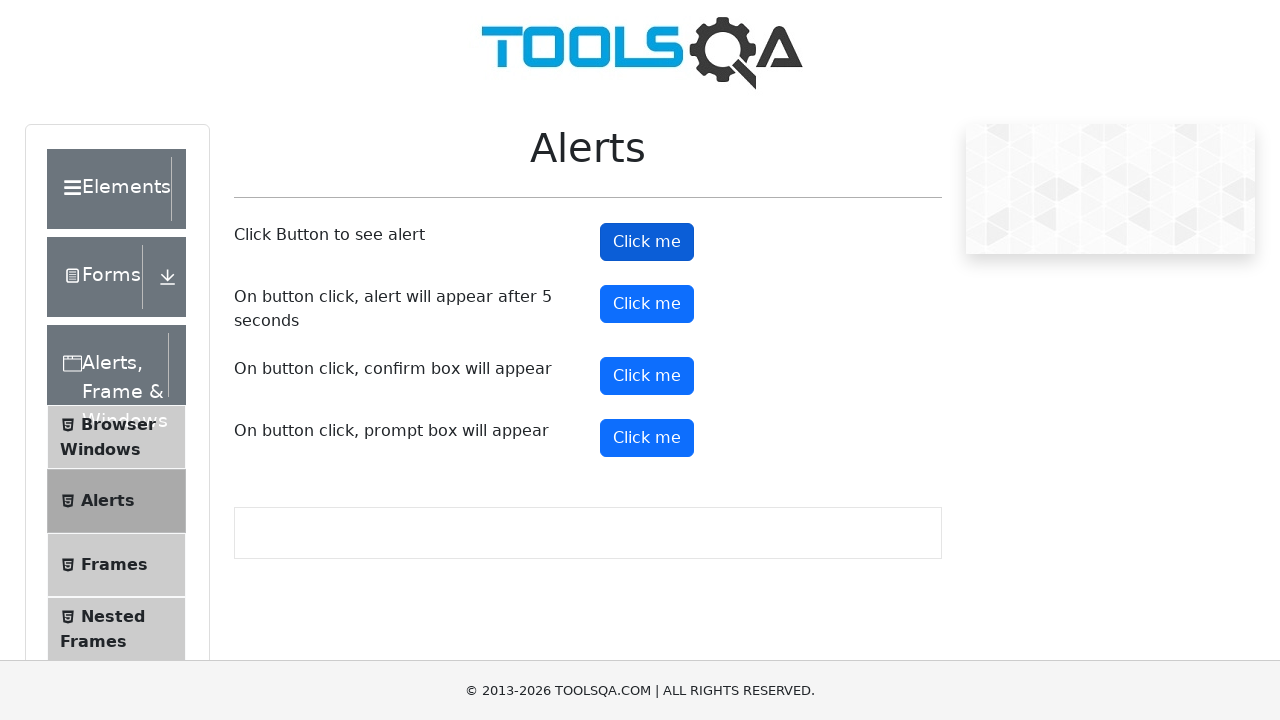

Configured one-time dialog handler to accept alert
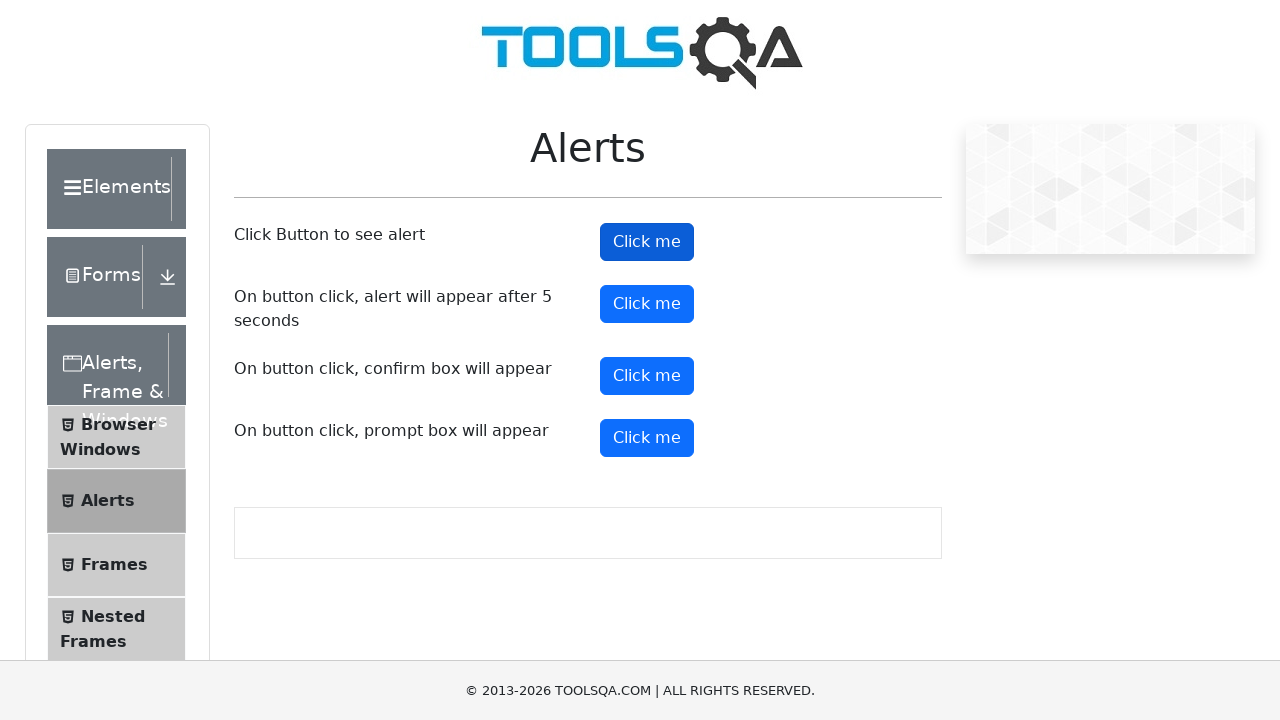

Clicked alert button to trigger JavaScript alert at (647, 242) on #alertButton
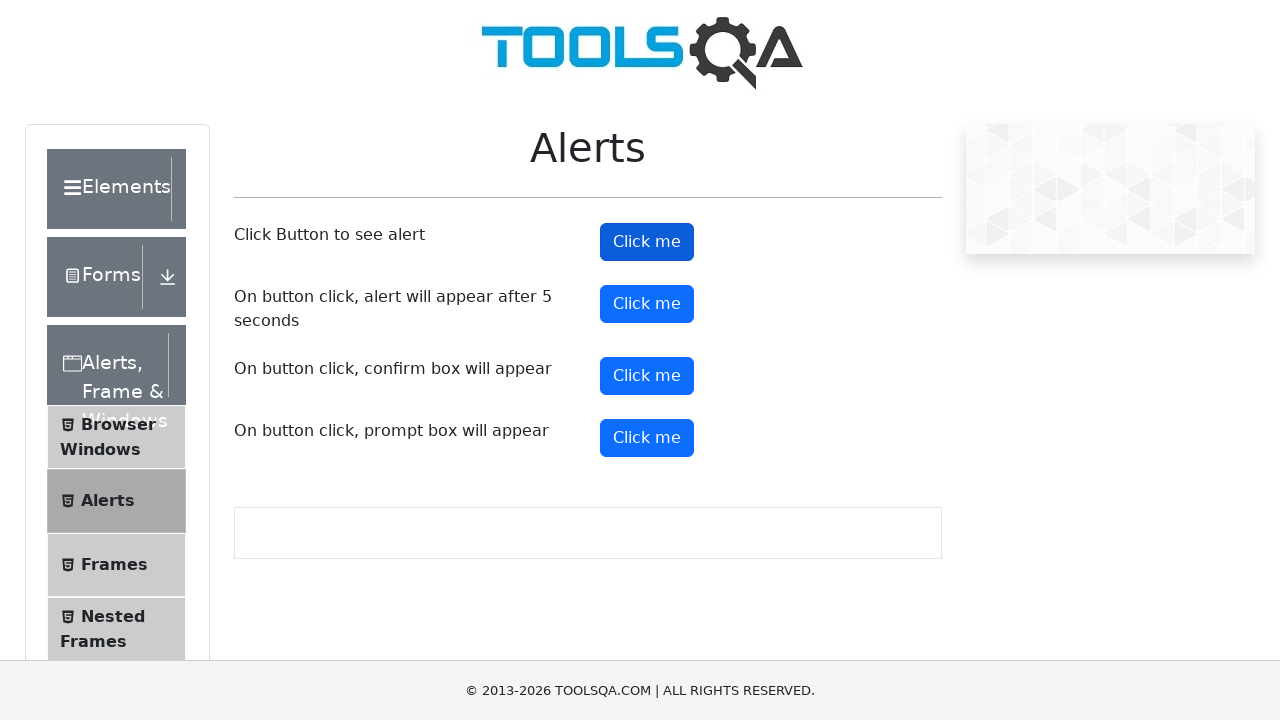

Waited 1000ms for alert to be dismissed
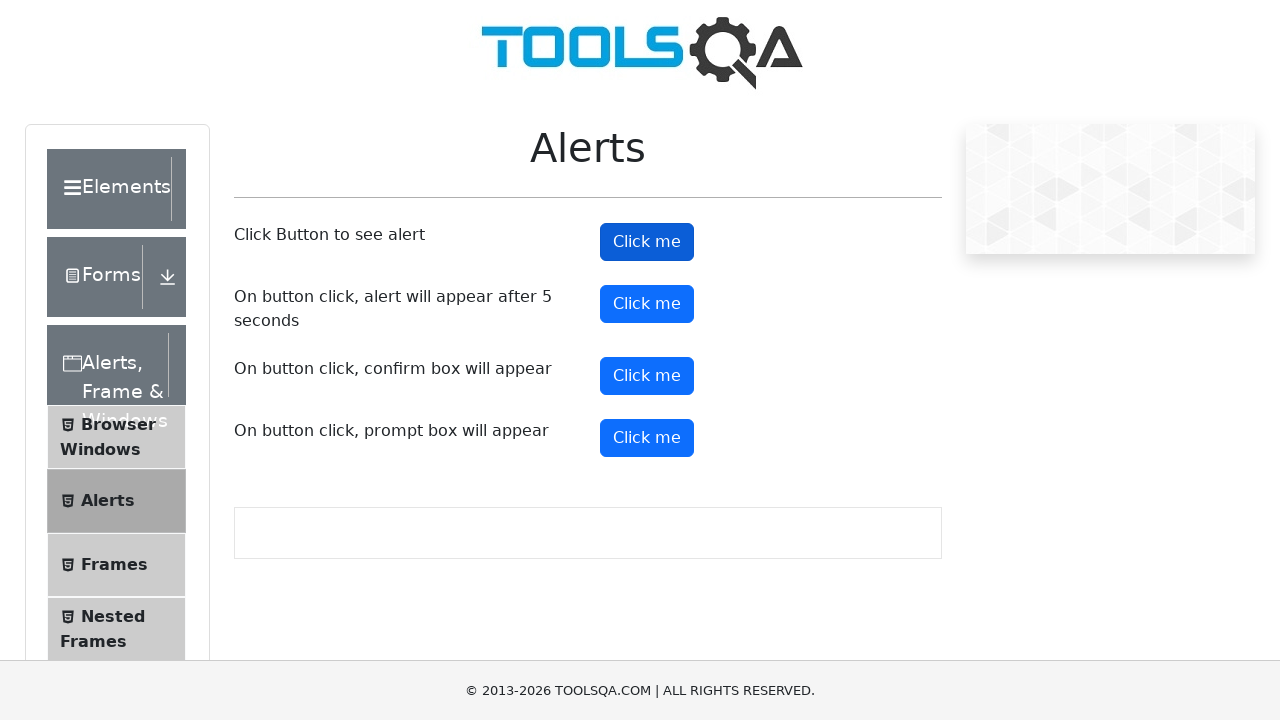

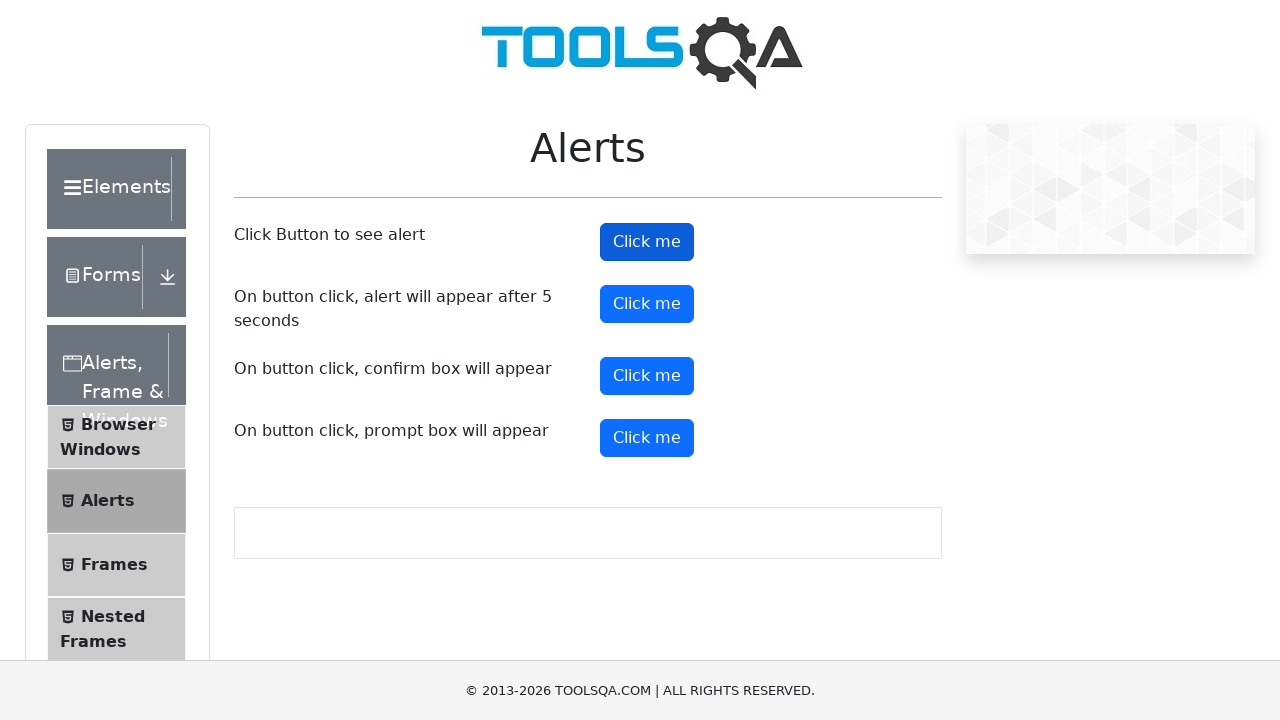